Navigates to Rahul Shetty Academy's Selenium Practice page and waits for it to load

Starting URL: https://rahulshettyacademy.com/seleniumPractise/#/

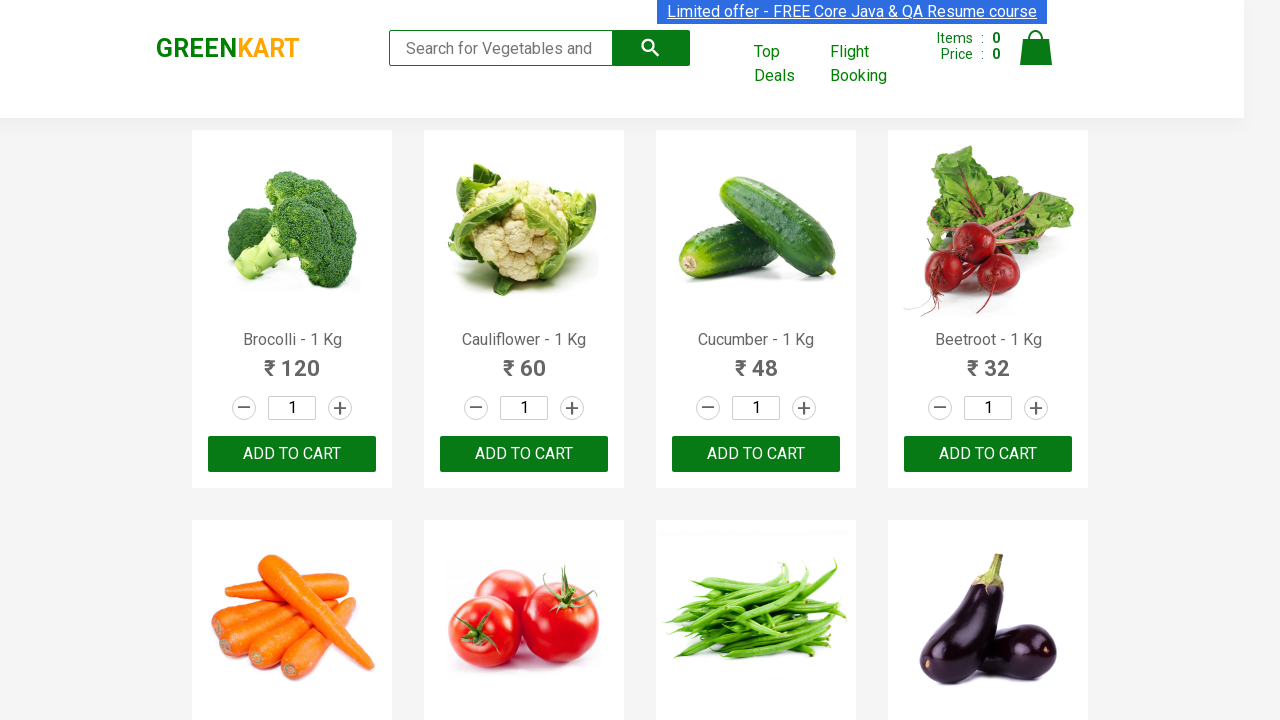

Waited for page to fully load with networkidle state
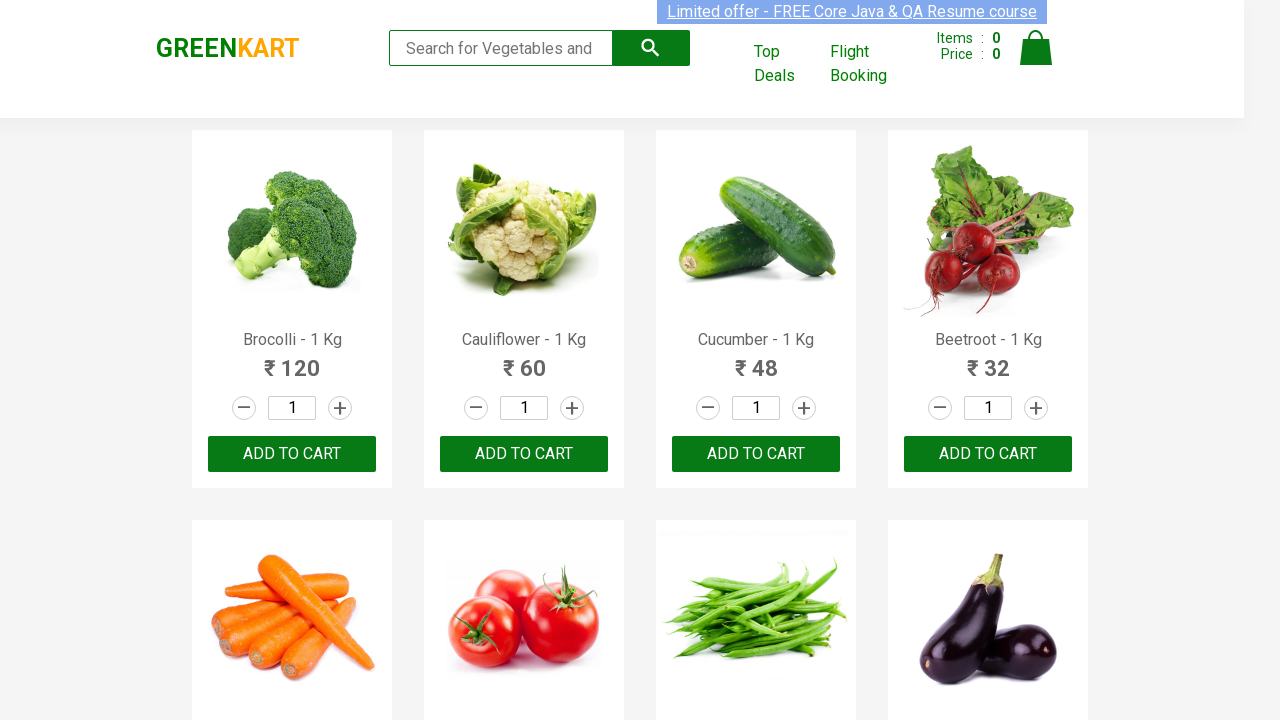

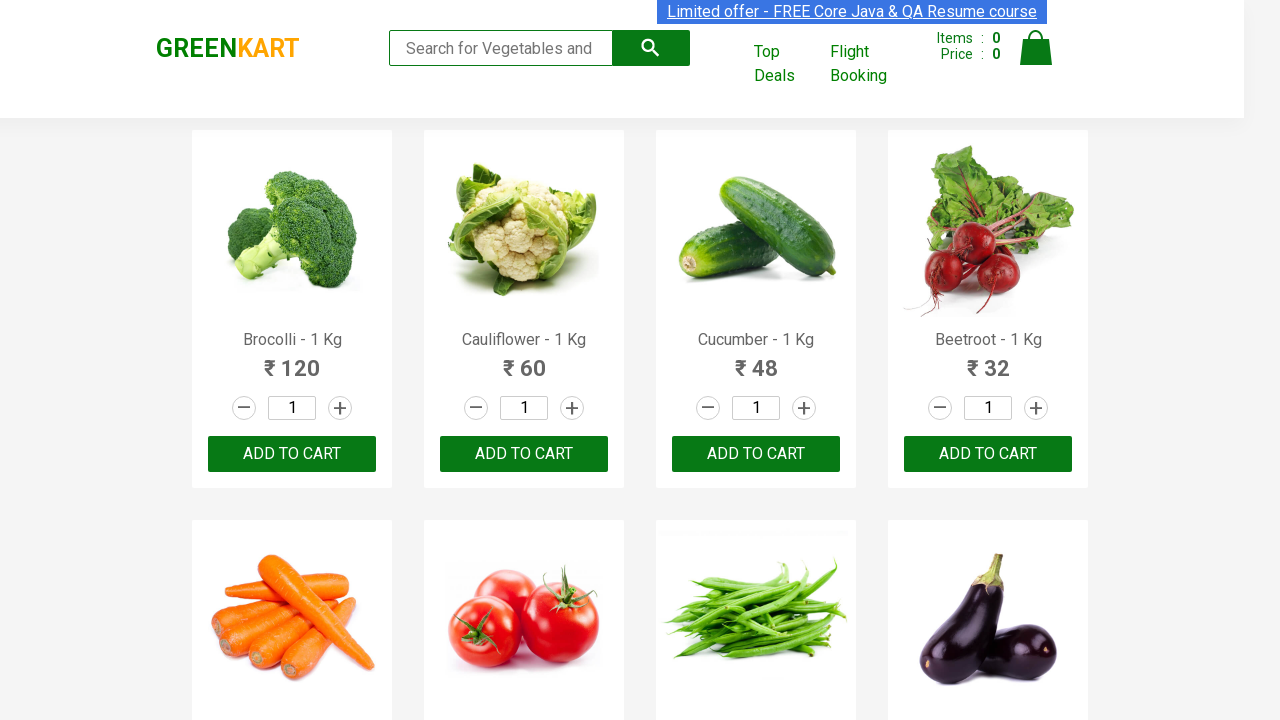